Tests network request blocking by intercepting and blocking a specific image URL, then navigates to the Selenium WebDriver Java page and verifies the page title contains expected text.

Starting URL: https://bonigarcia.dev/selenium-webdriver-java/

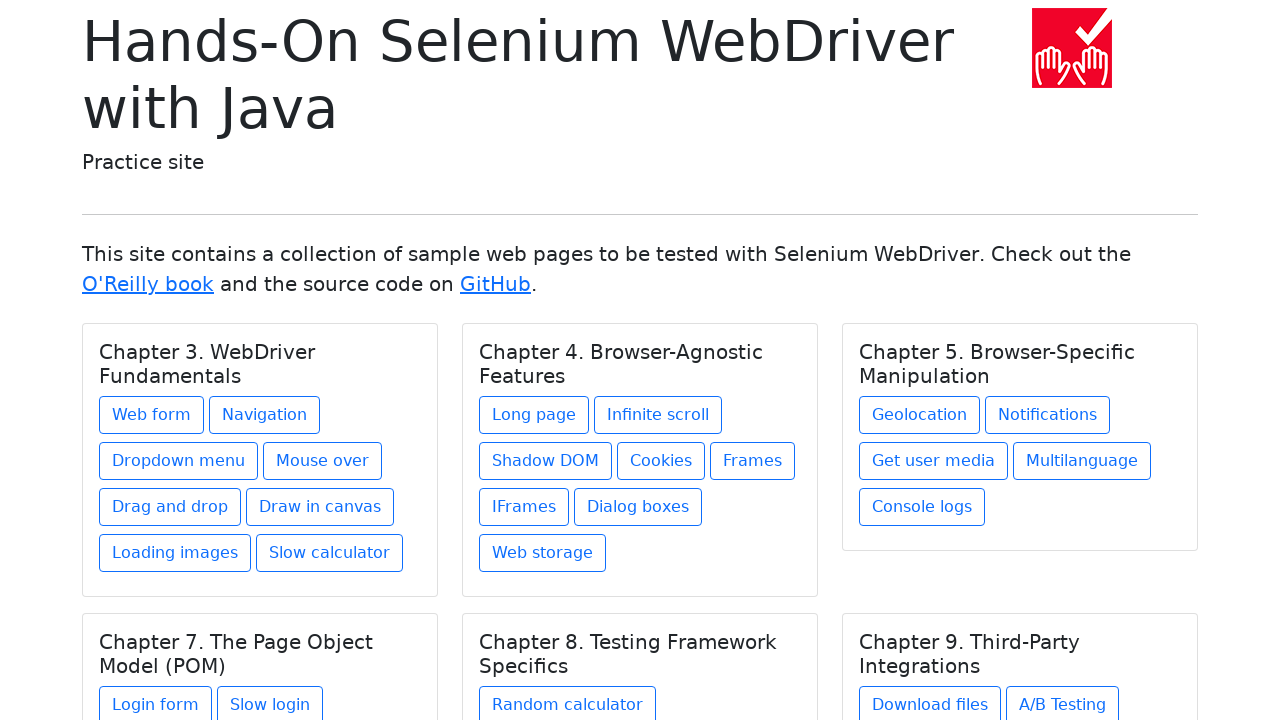

Set up route handler to block image URL
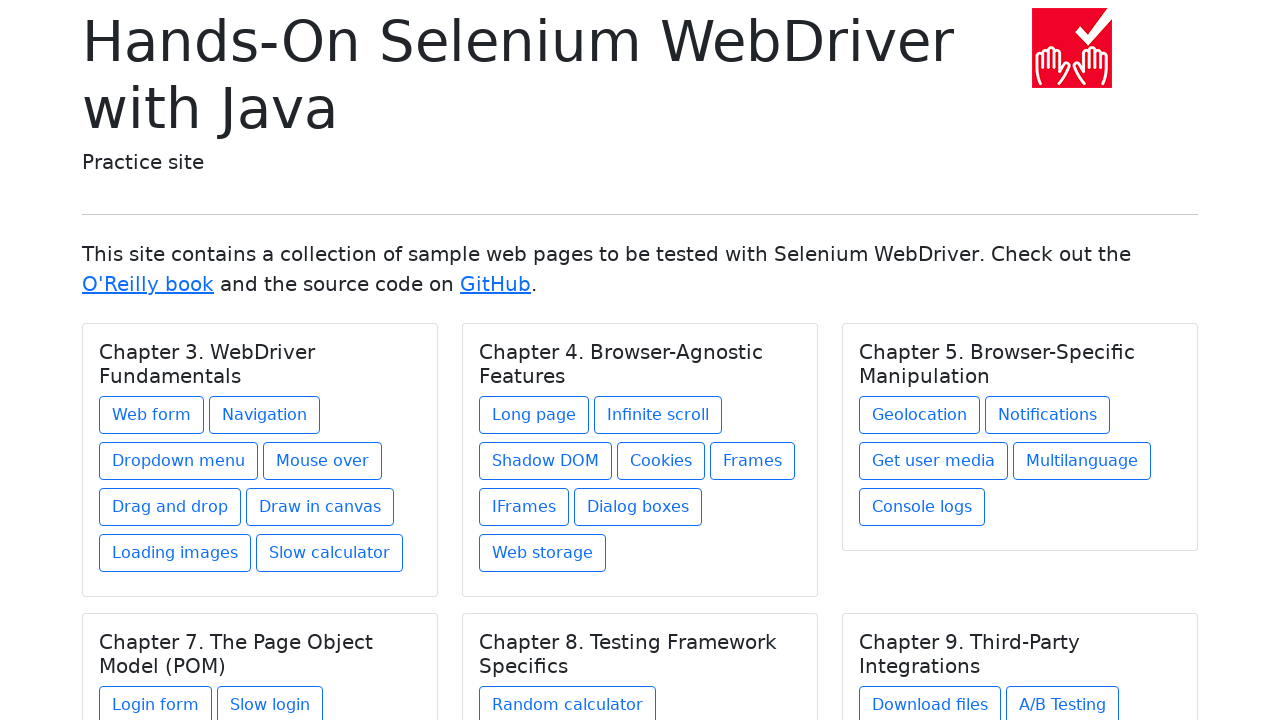

Reloaded page to apply URL blocking route
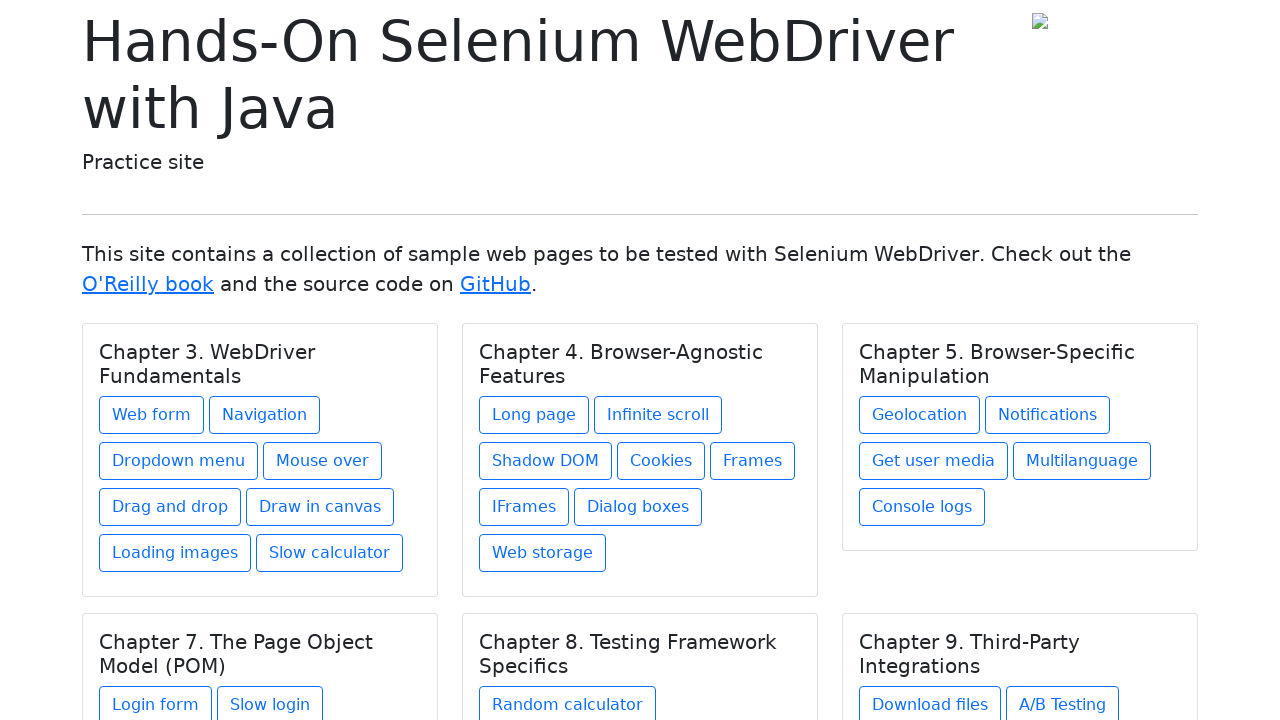

Waited for page DOM to be fully loaded
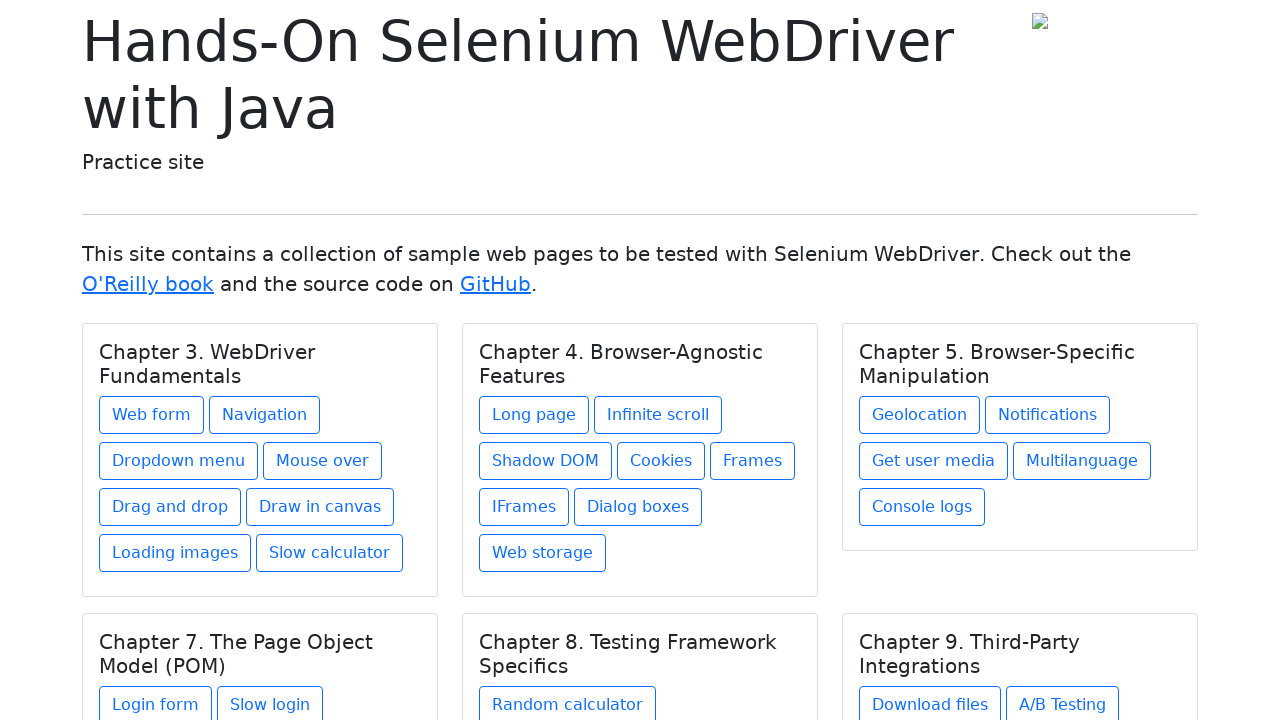

Verified page title contains 'Selenium WebDriver'
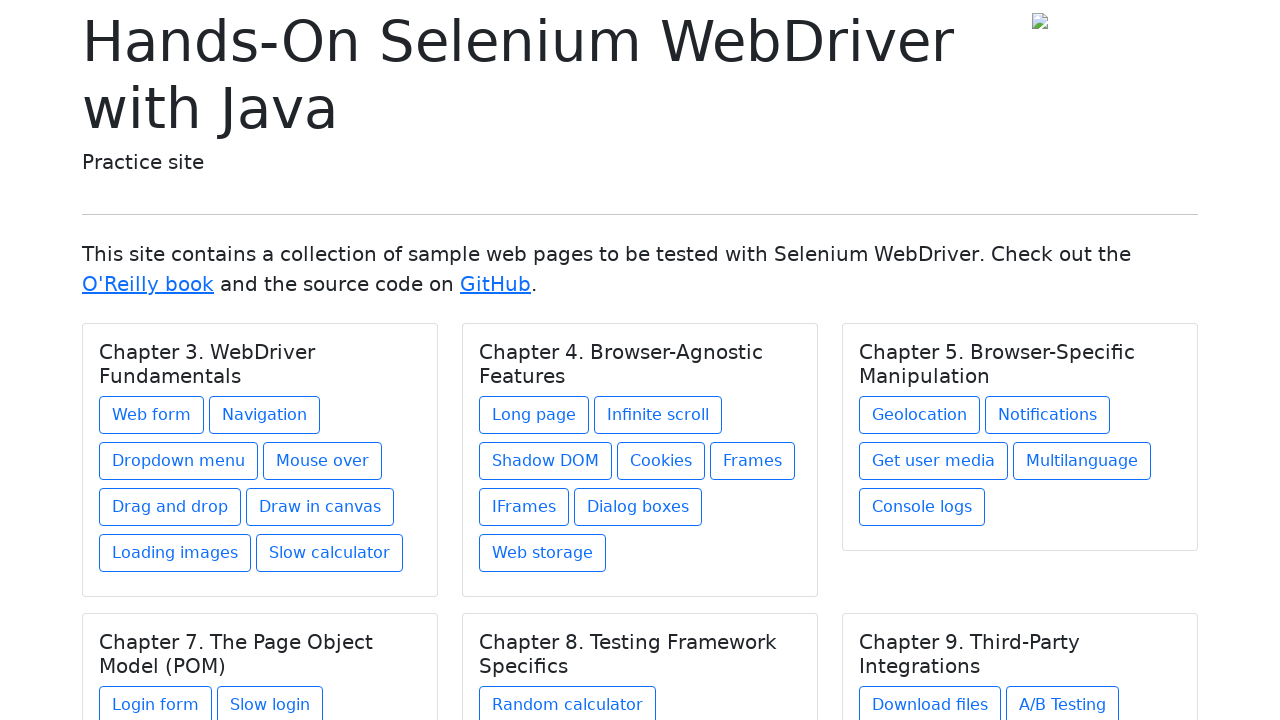

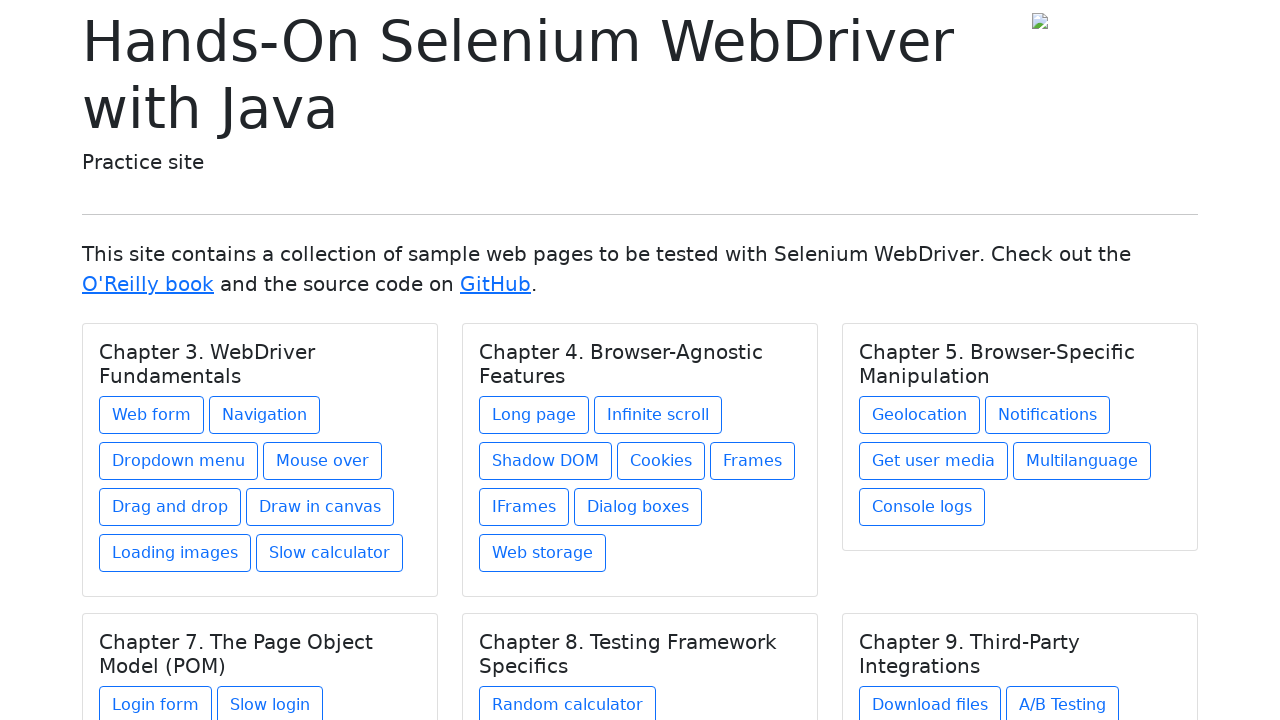